Verifies that the main heading text on the page is "Learn to Code"

Starting URL: https://www.w3schools.com/

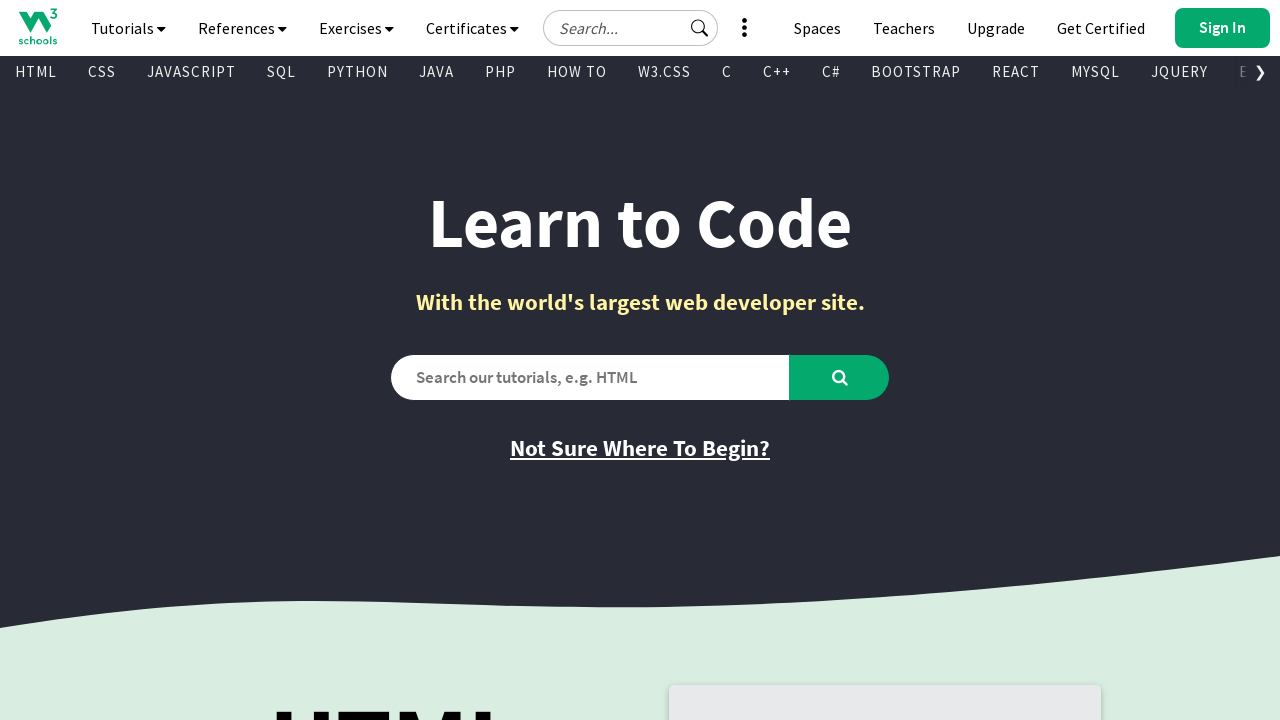

Navigated to https://www.w3schools.com/
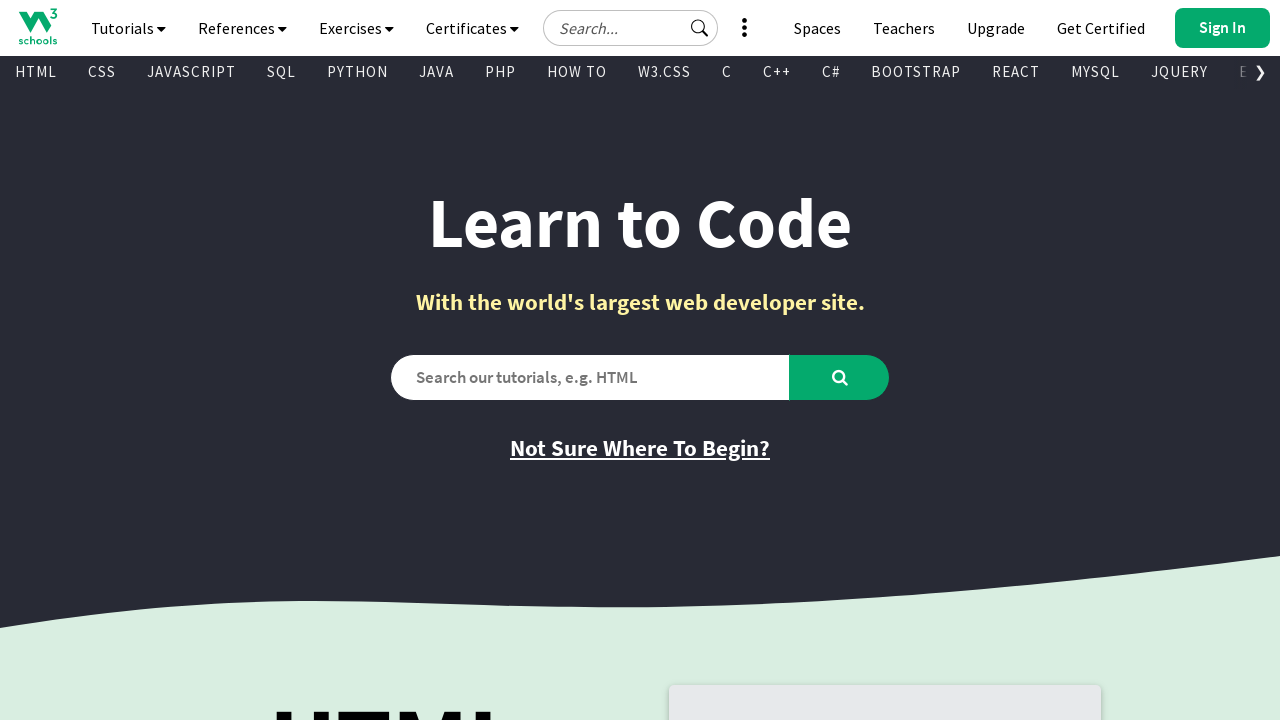

Located main heading element with class 'learntocodeh1'
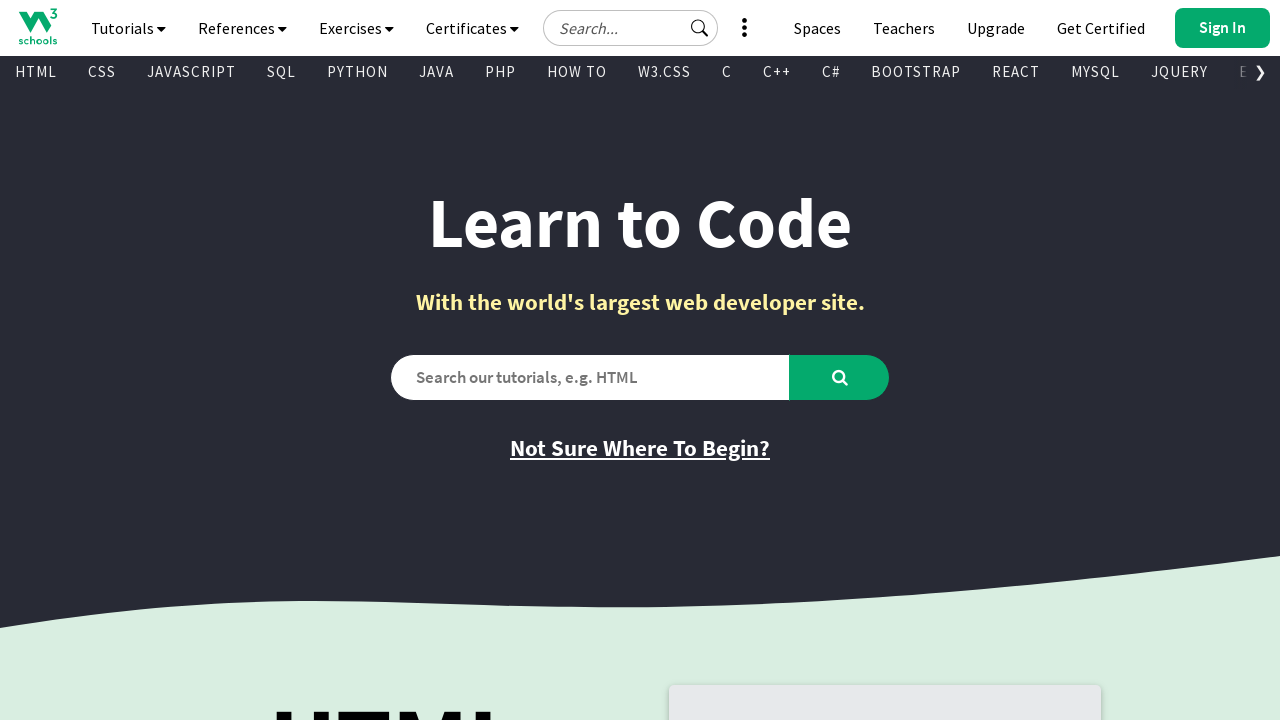

Verified main heading text is 'Learn to Code'
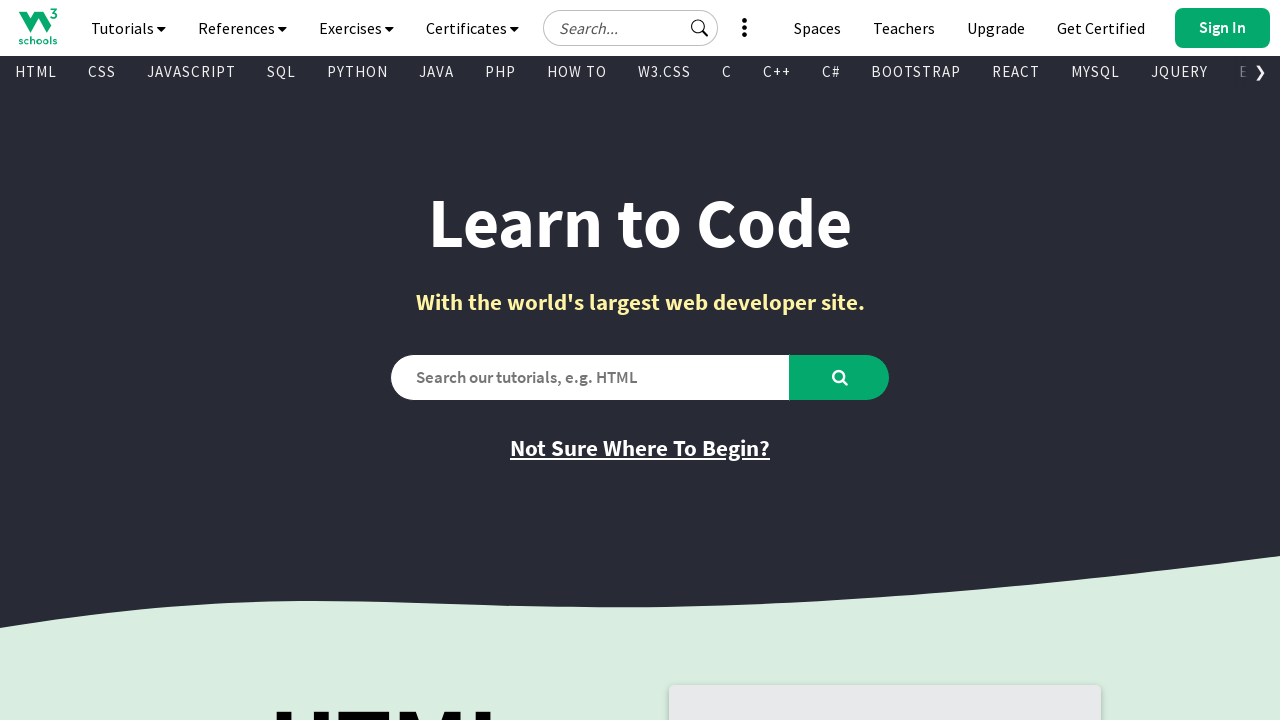

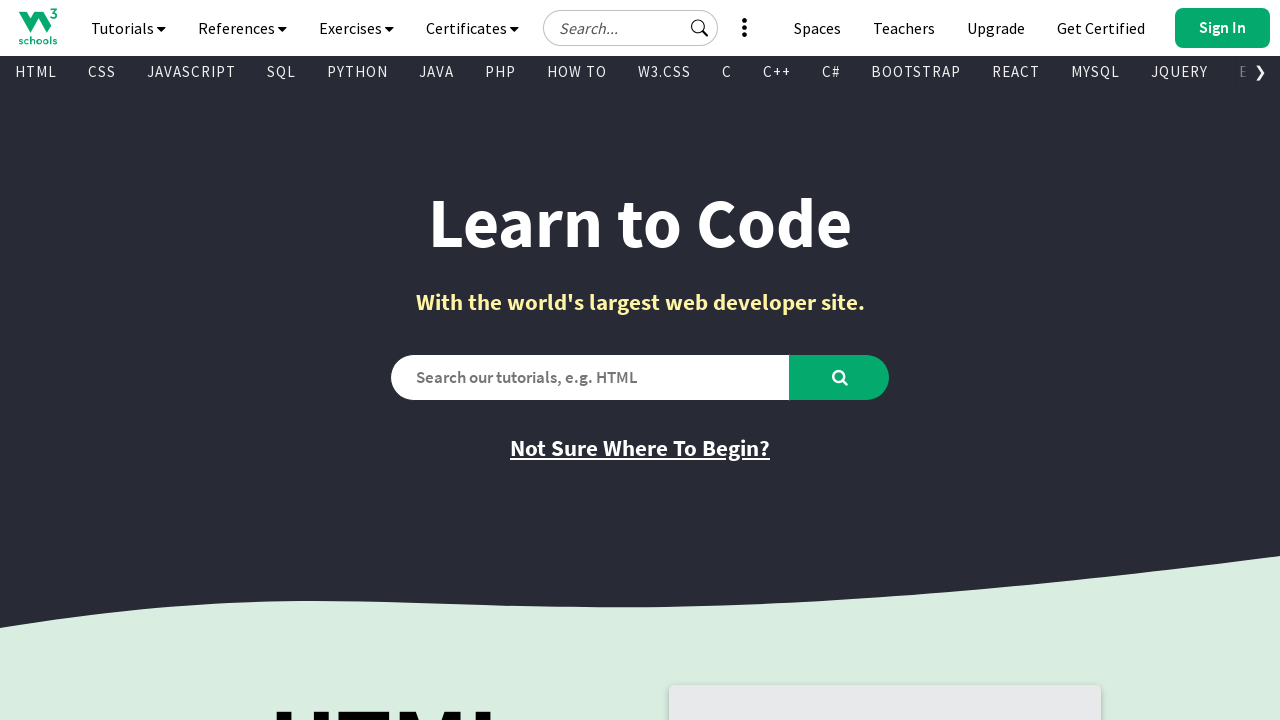